Tests deposit and withdrawal functionality by logging in as a customer, making a deposit, then withdrawing funds, and viewing the transaction history.

Starting URL: https://www.globalsqa.com/angularJs-protractor/BankingProject/#/login

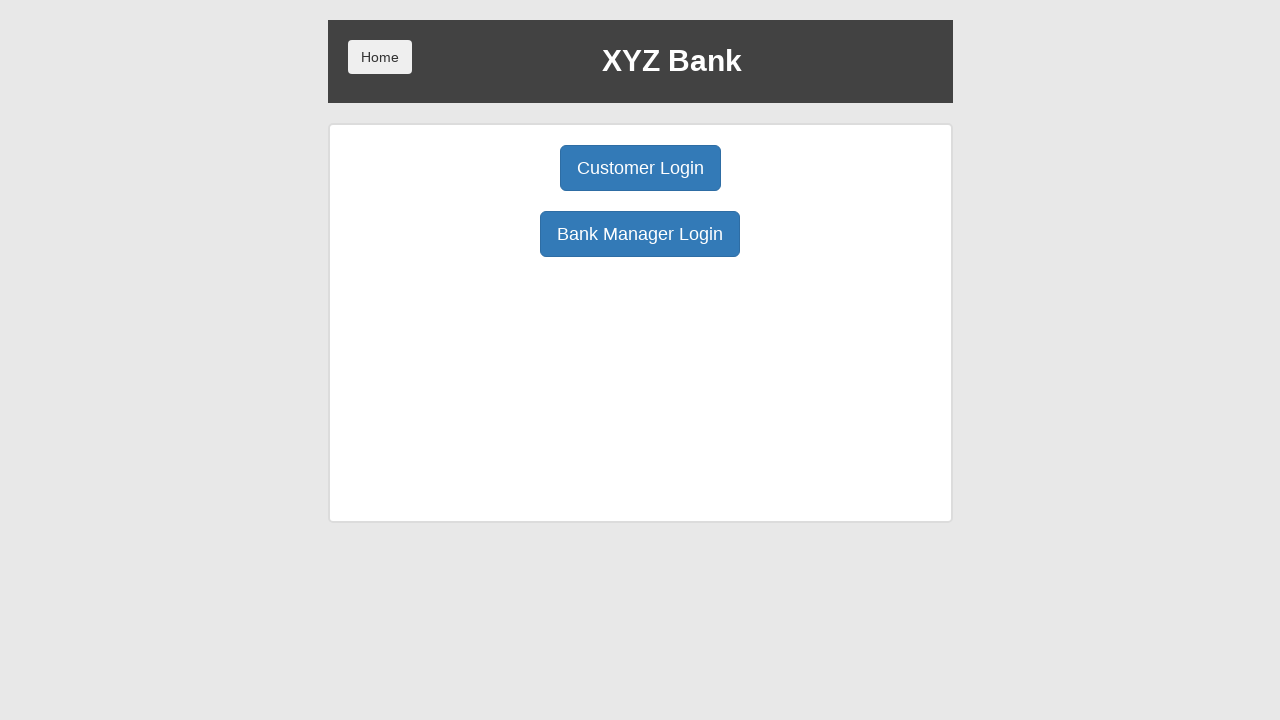

Clicked Customer Login button at (640, 168) on .borderM > :nth-child(1) > .btn
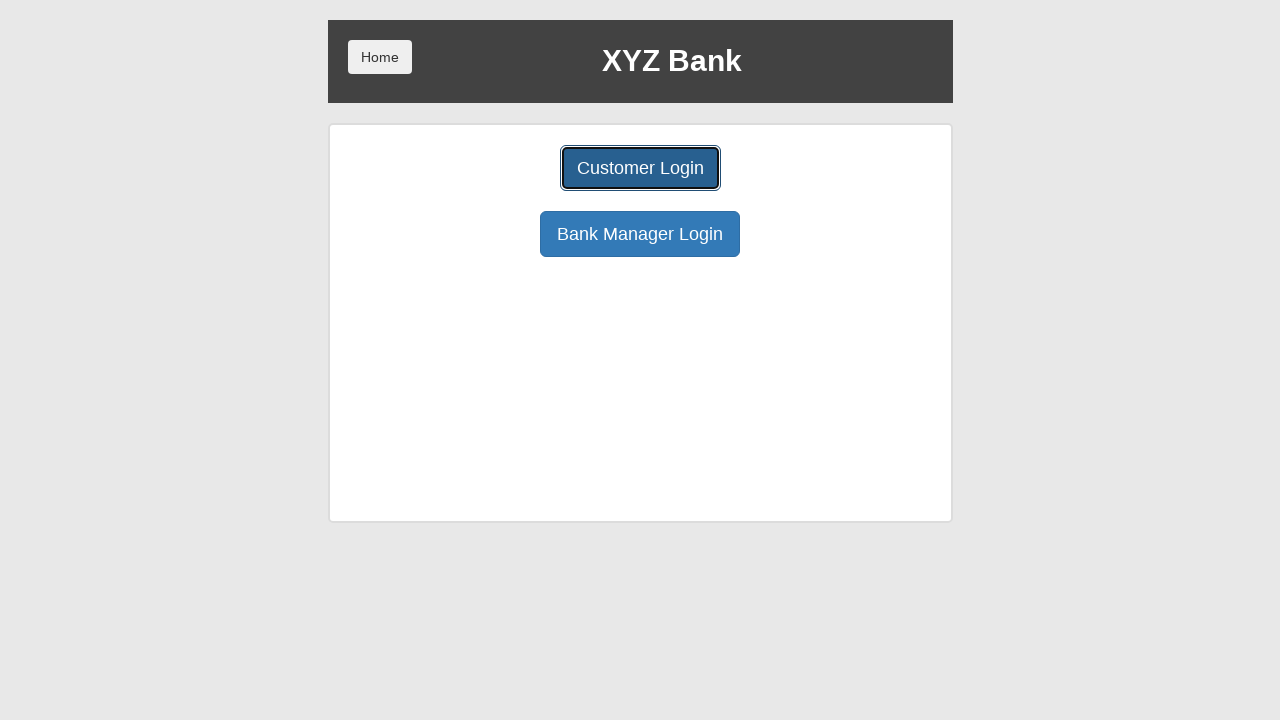

Selected Harry Potter from customer dropdown on #userSelect
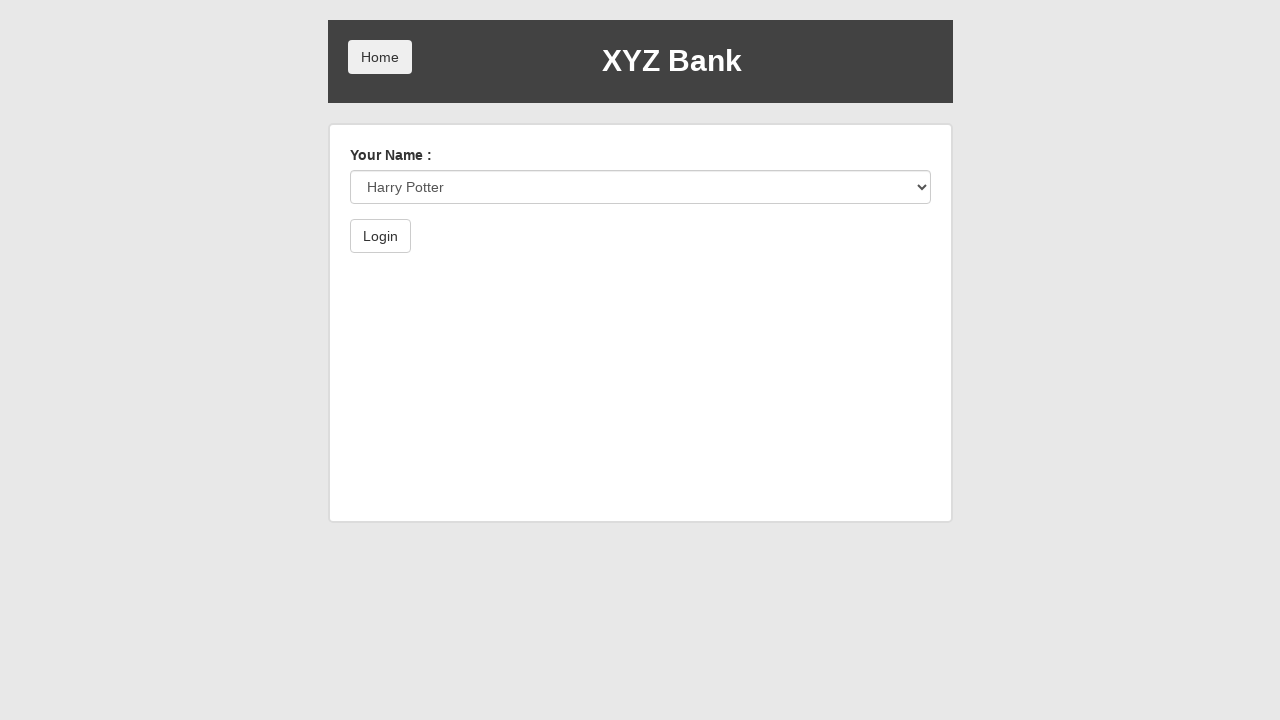

Clicked Login button to authenticate as Harry Potter at (380, 236) on form.ng-valid > .btn
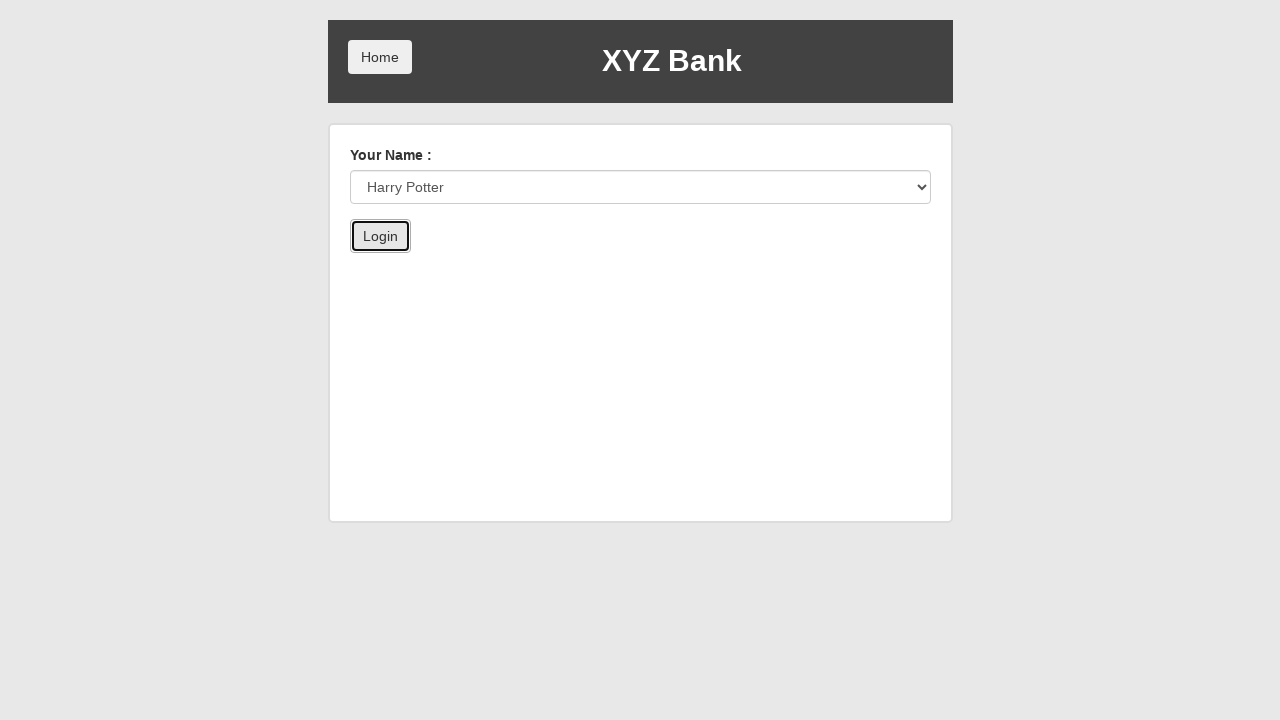

Clicked Deposit tab at (652, 264) on [ng-class="btnClass2"]
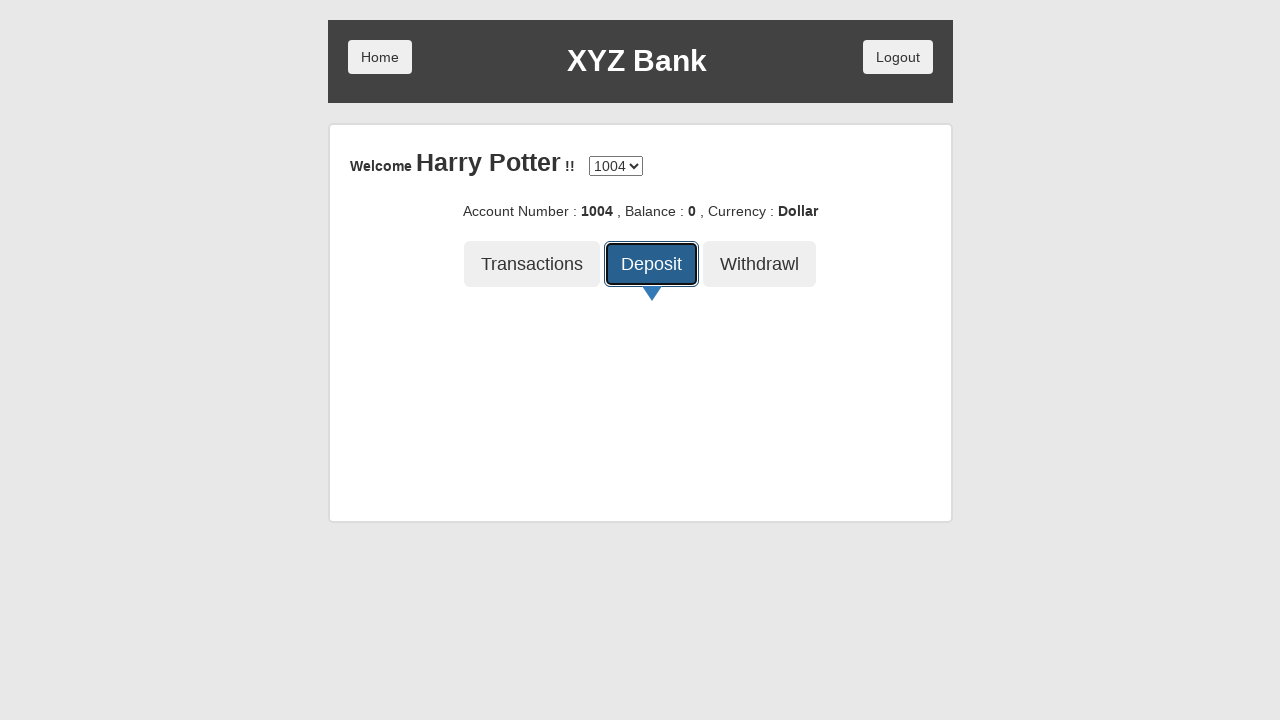

Entered deposit amount of 21234 on .form-control
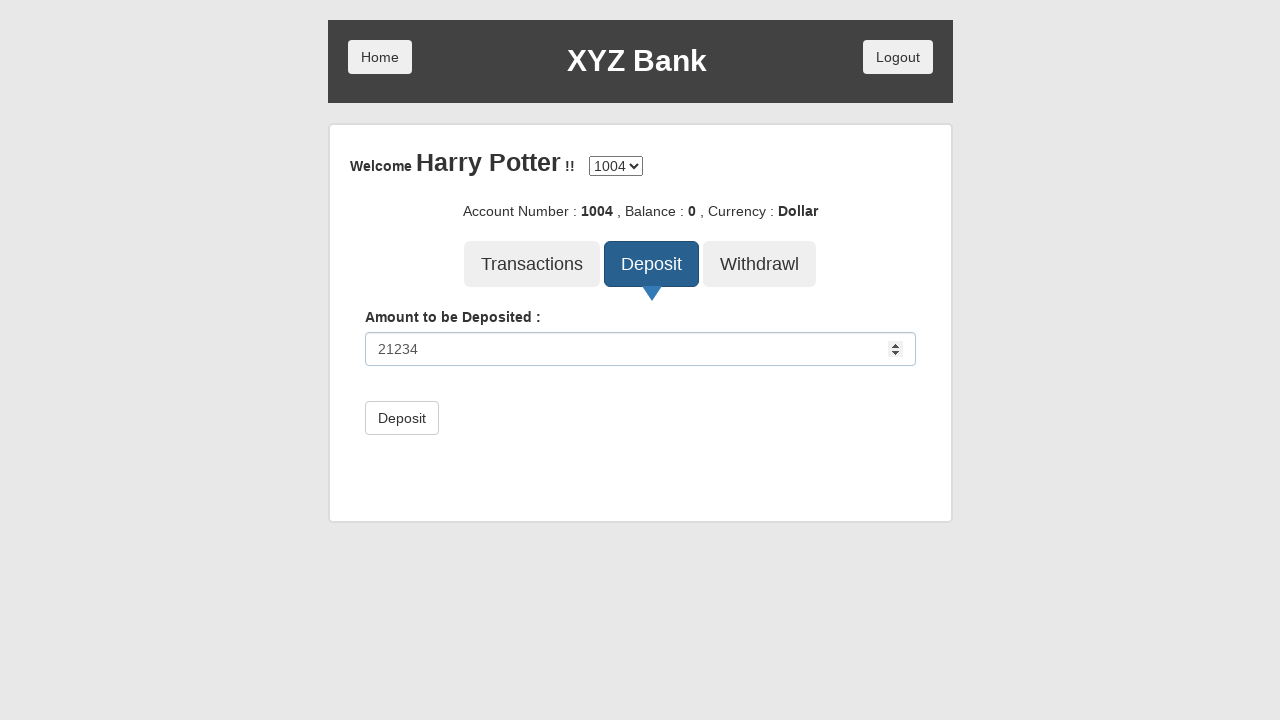

Submitted deposit form at (402, 418) on form.ng-dirty > .btn
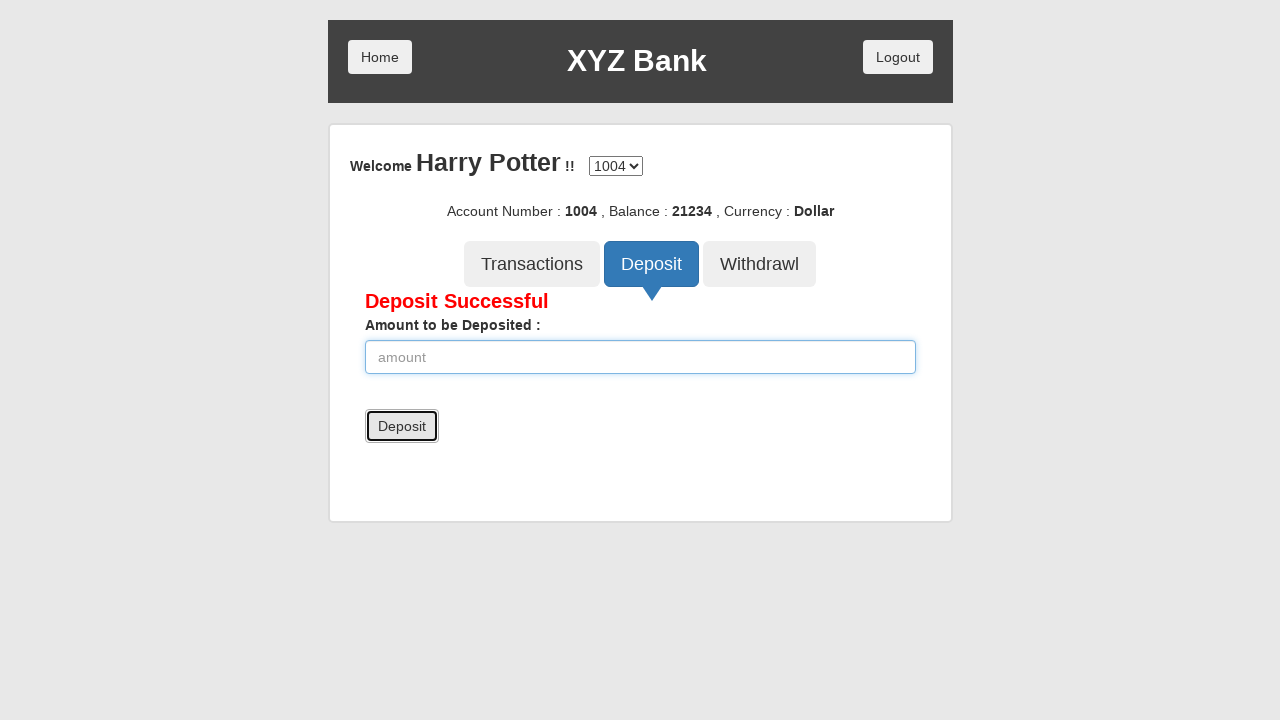

Clicked Withdrawal tab at (760, 264) on [ng-class="btnClass3"]
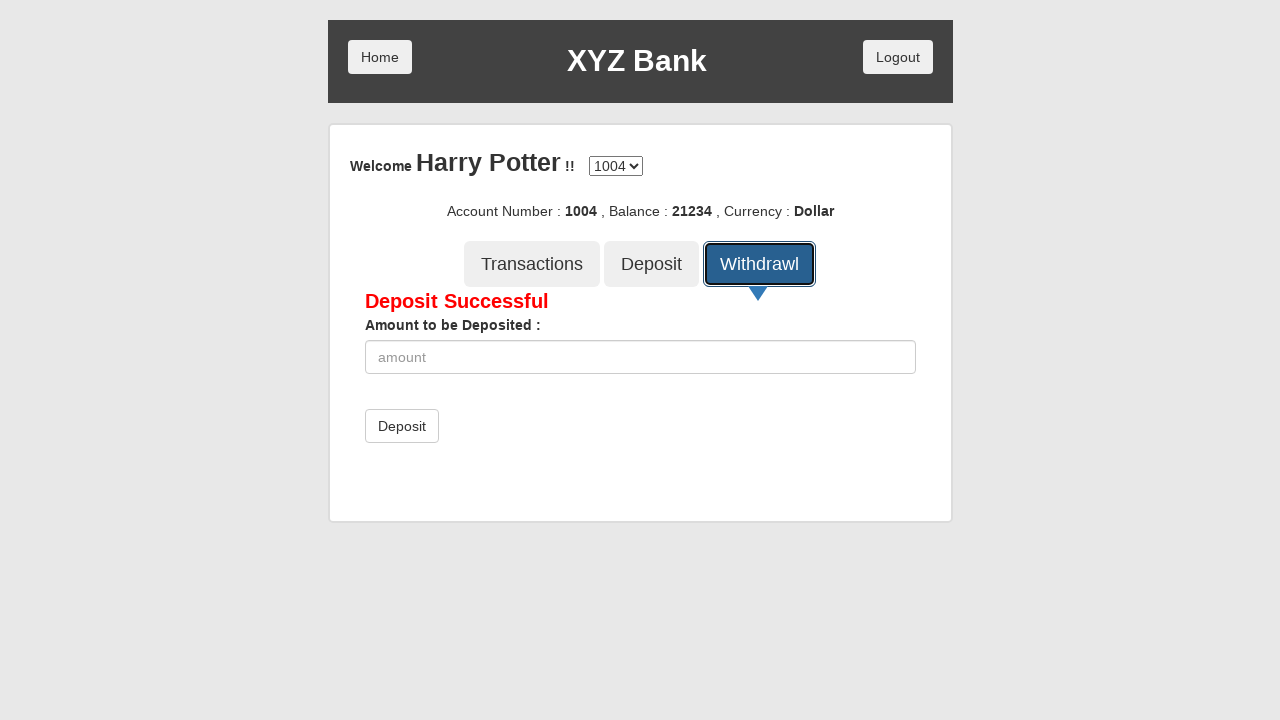

Entered withdrawal amount of 1234 on .form-control
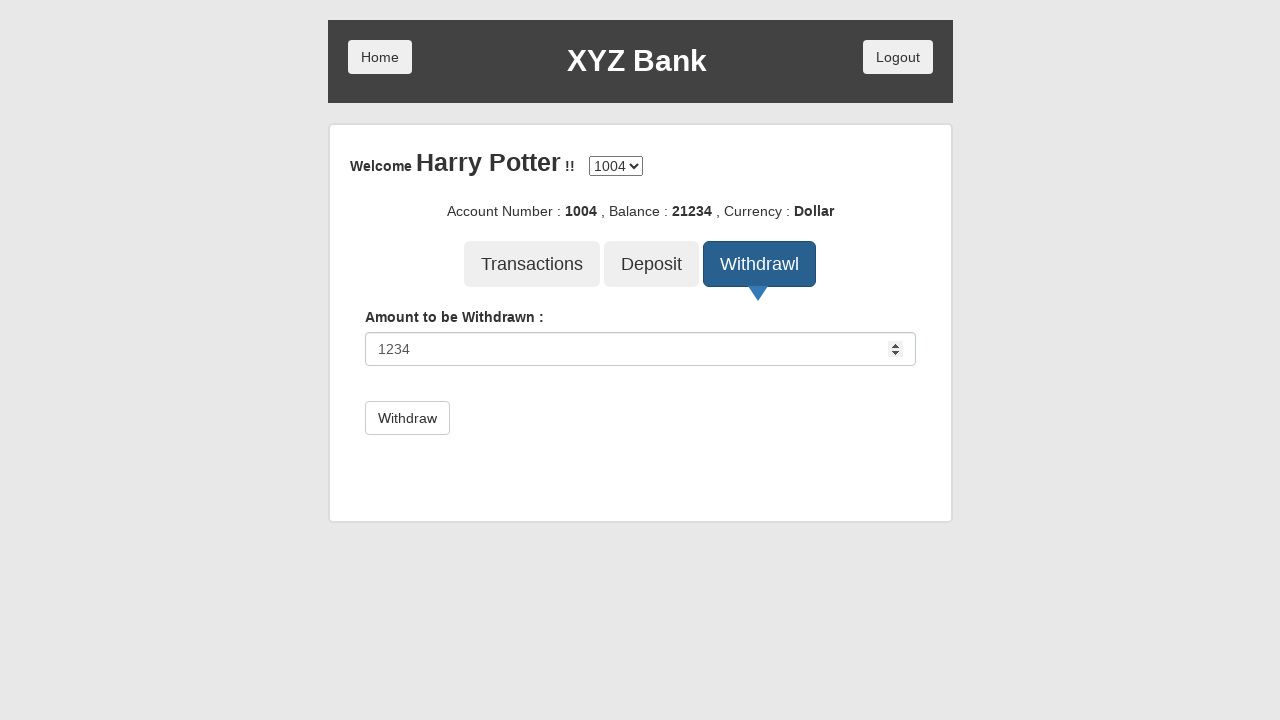

Submitted withdrawal form at (407, 418) on form.ng-dirty > .btn
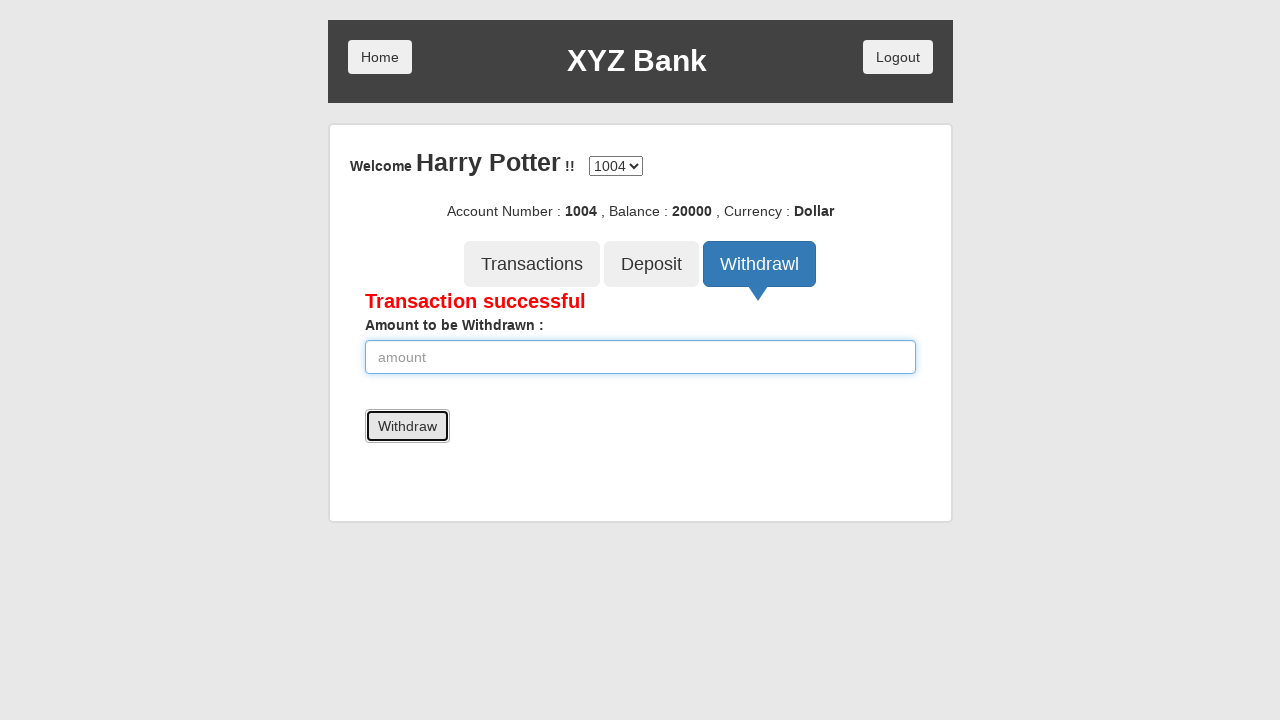

Clicked Transactions tab to view transaction history at (532, 264) on [ng-class="btnClass1"]
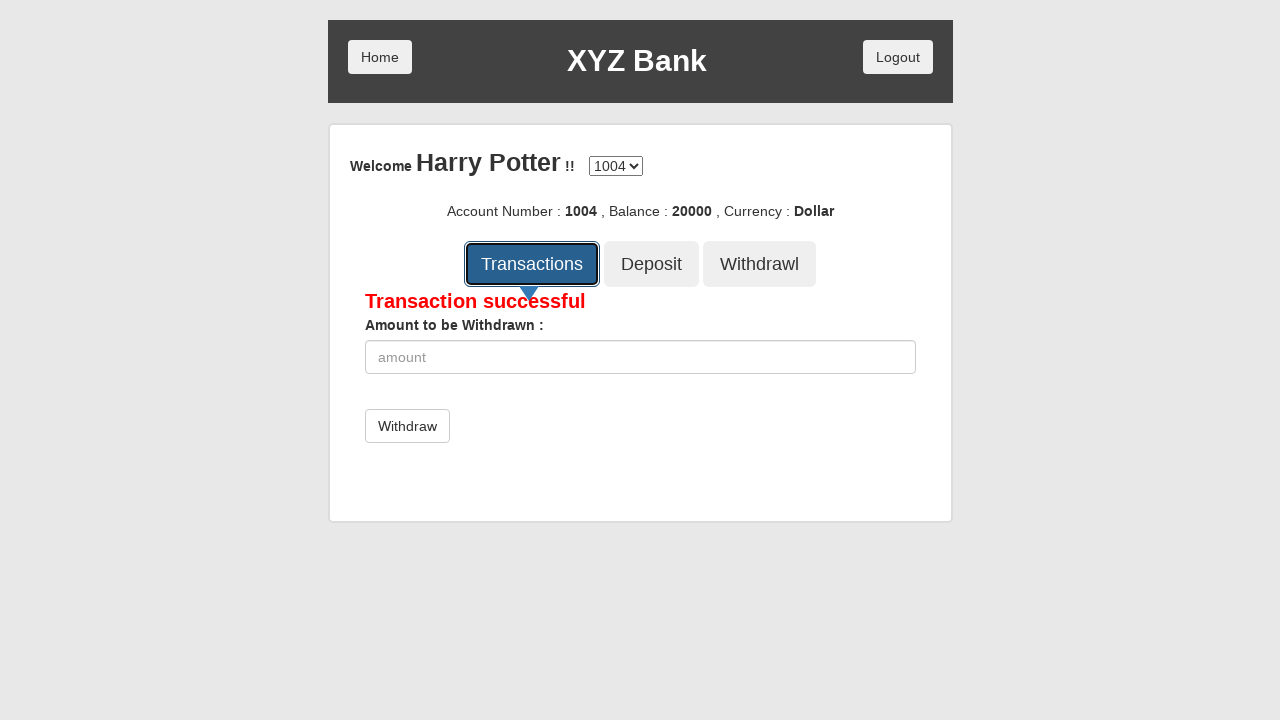

Clicked logout/home button at (378, 162) on .fixedTopBox > [style="float:left"]
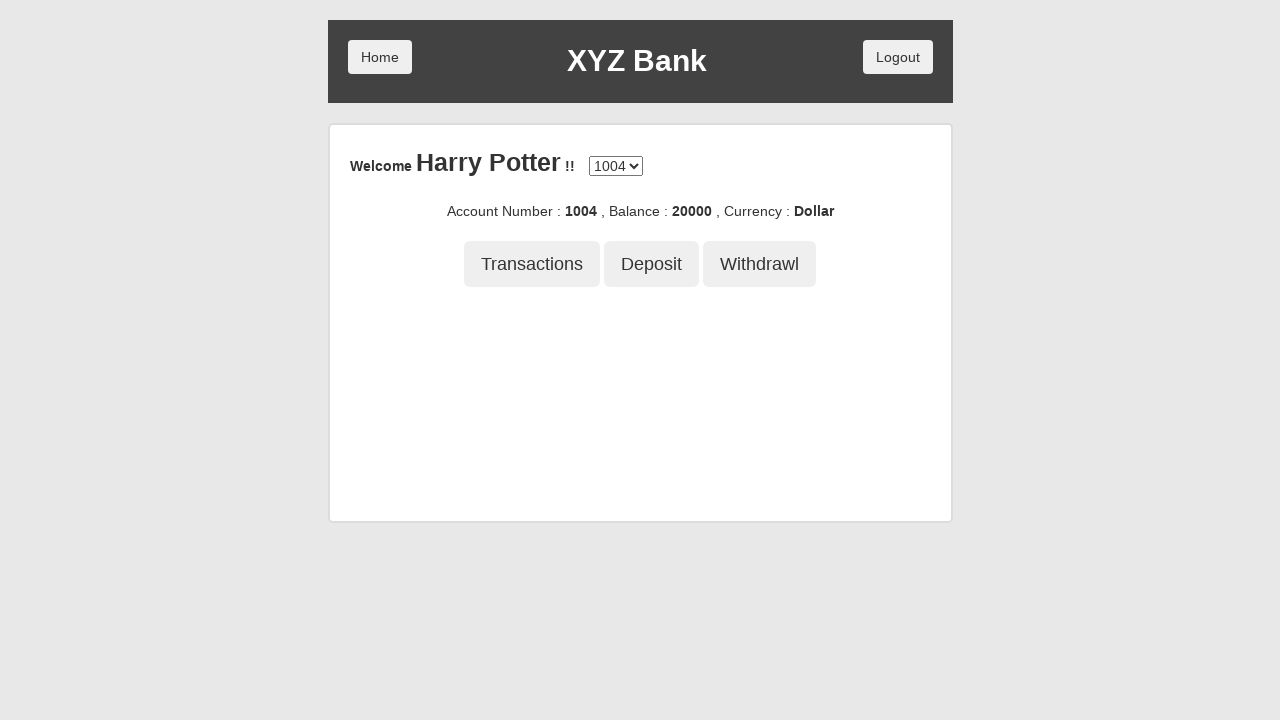

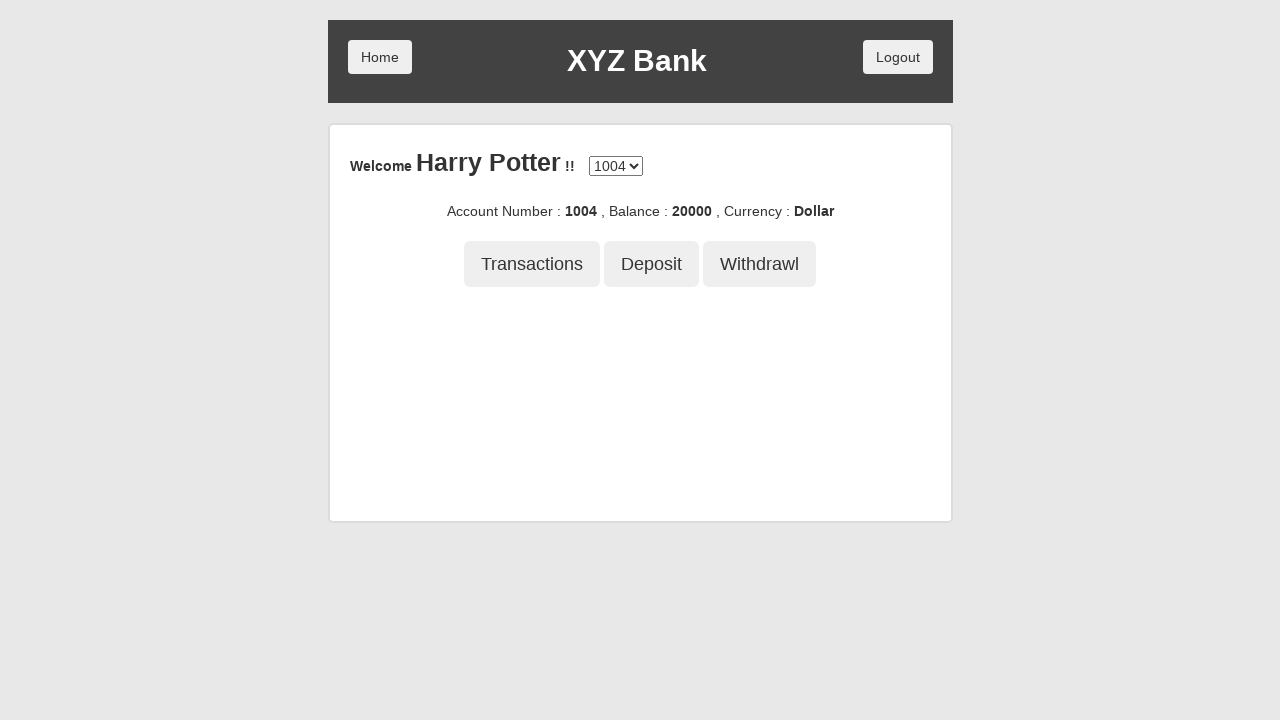